Solves a math problem by reading two numbers from the page, calculating their sum, and selecting the result from a dropdown menu

Starting URL: http://suninjuly.github.io/selects1.html

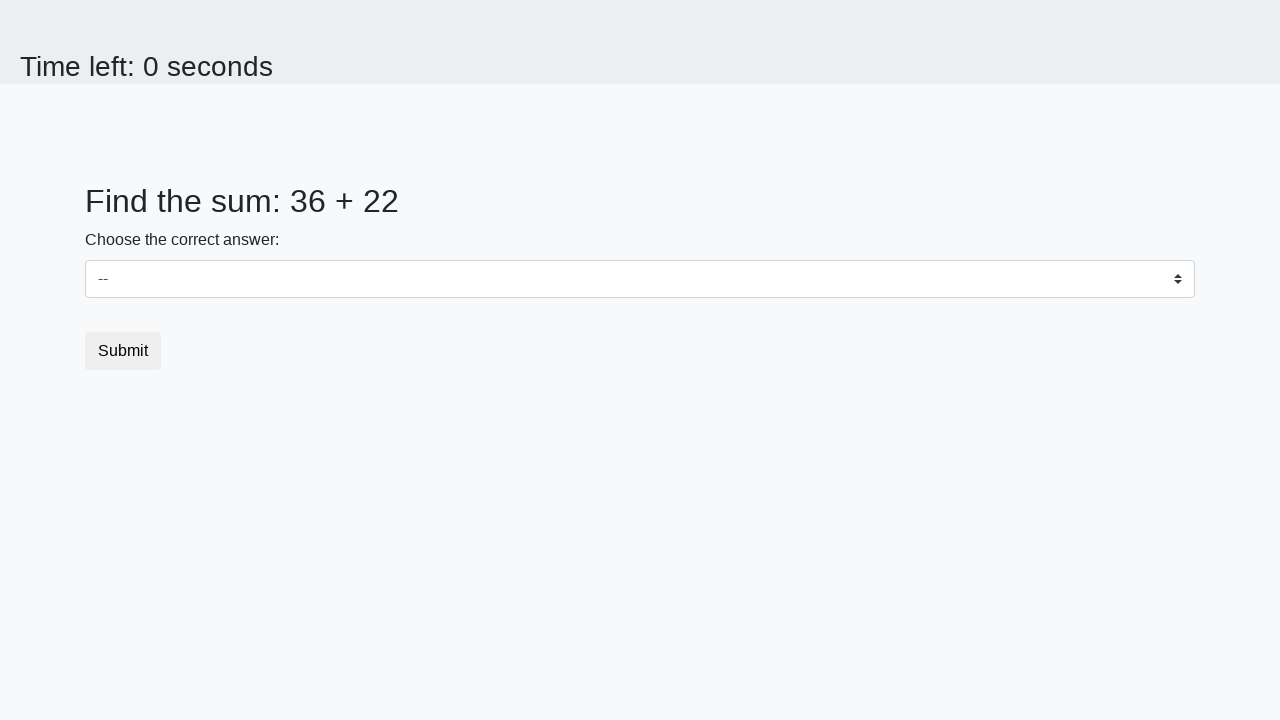

Read first number from page
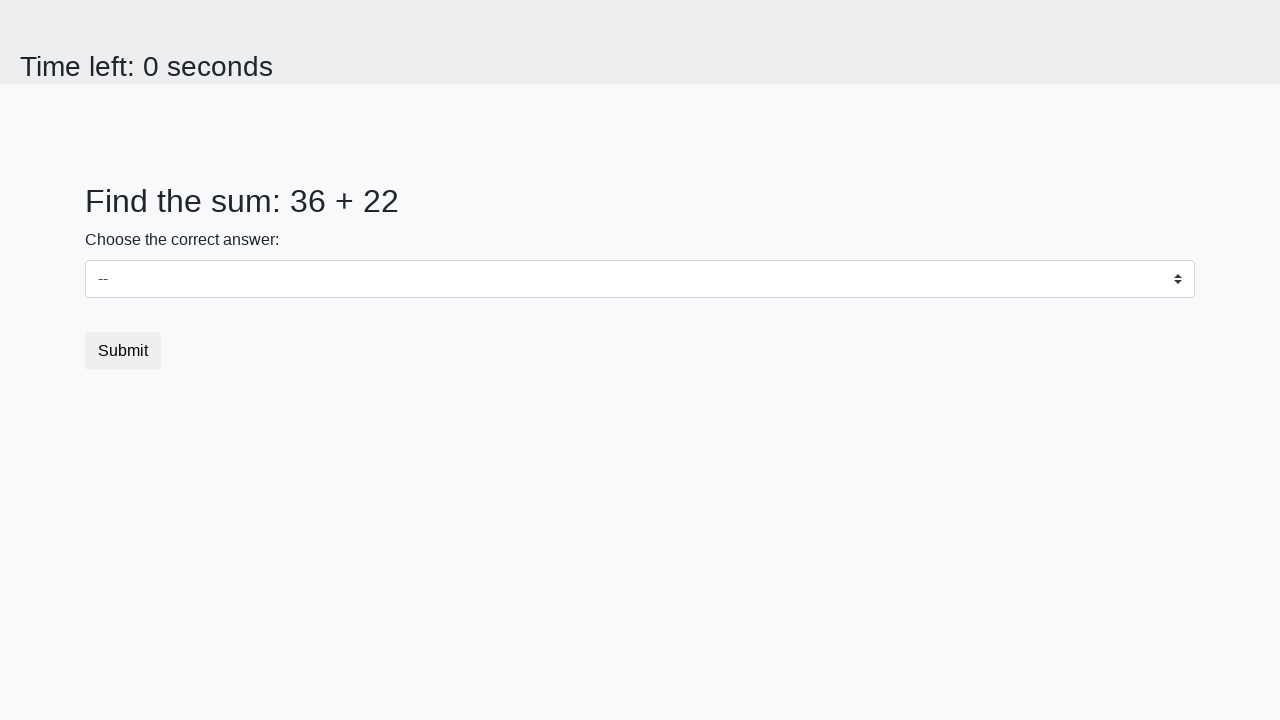

Read second number from page
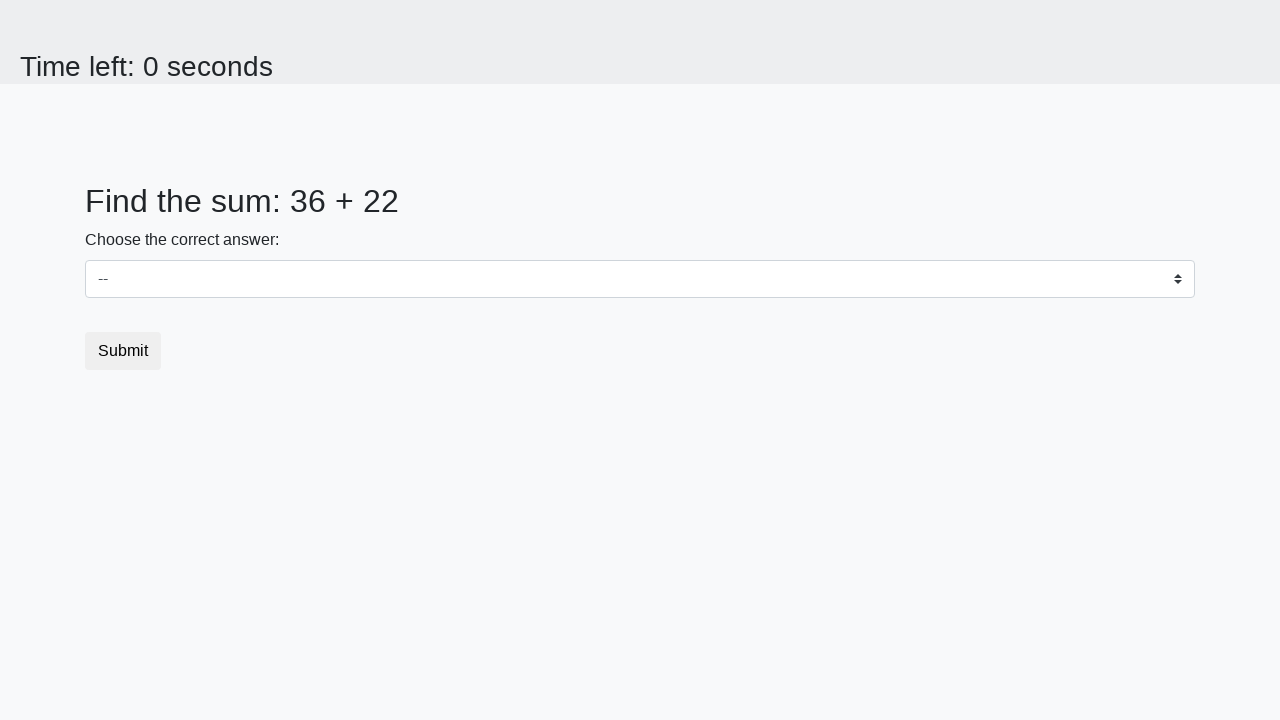

Calculated sum: 36 + 22 = 58
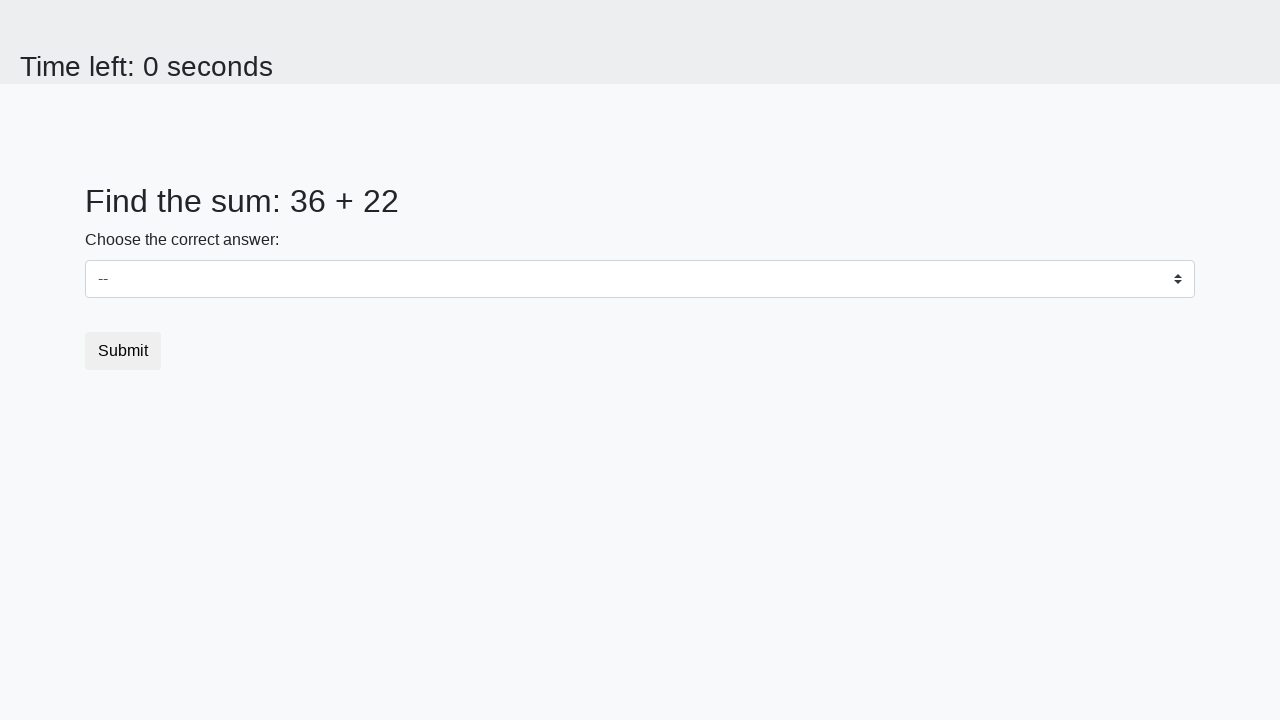

Selected 58 from dropdown menu on .custom-select
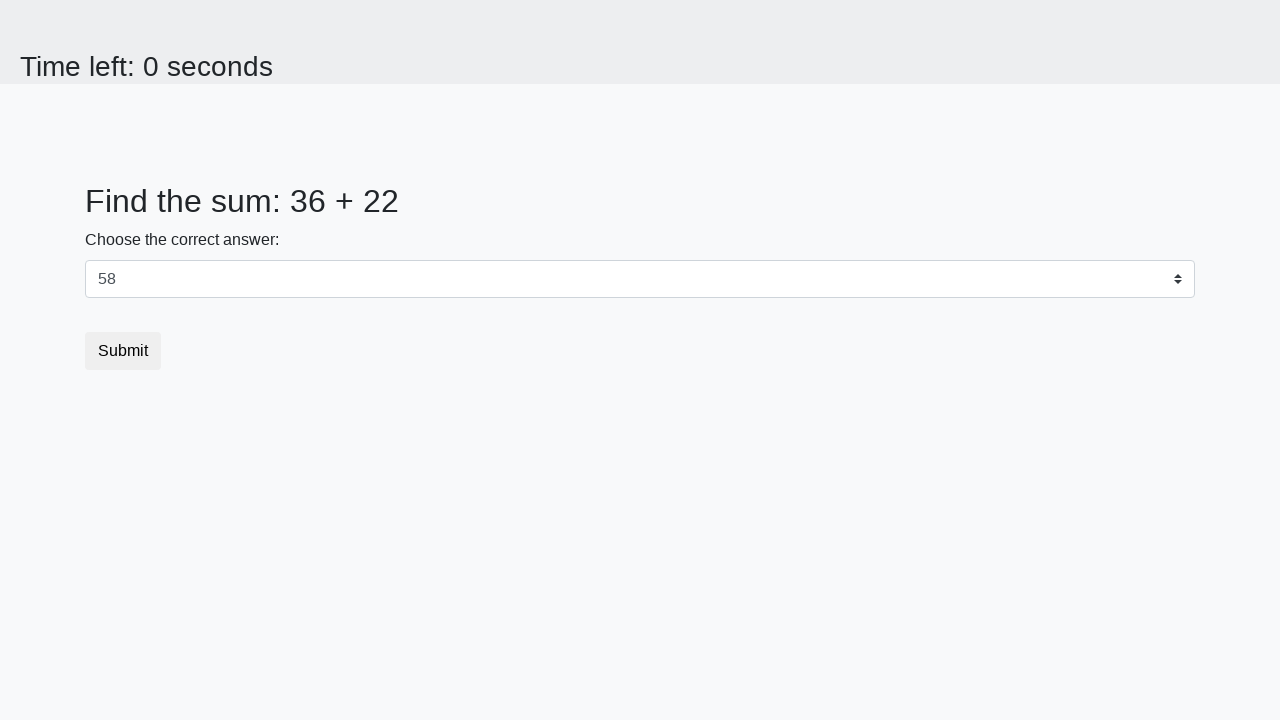

Clicked submit button at (123, 351) on button.btn
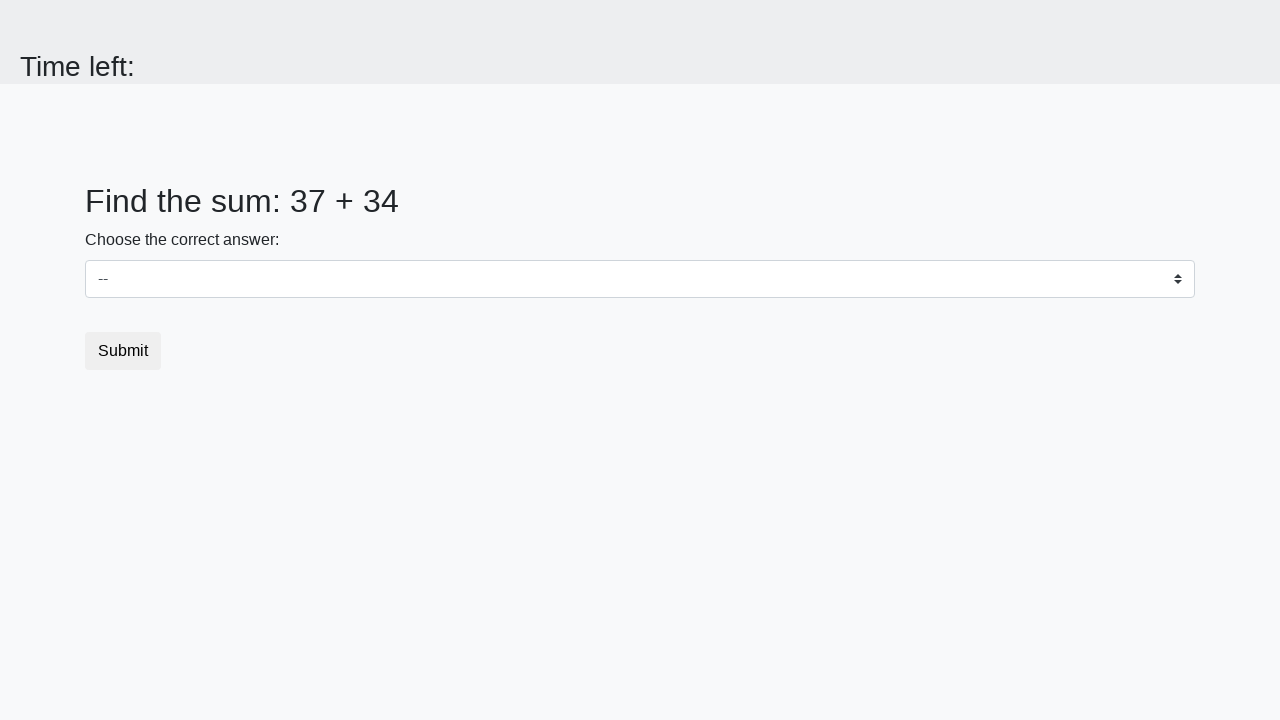

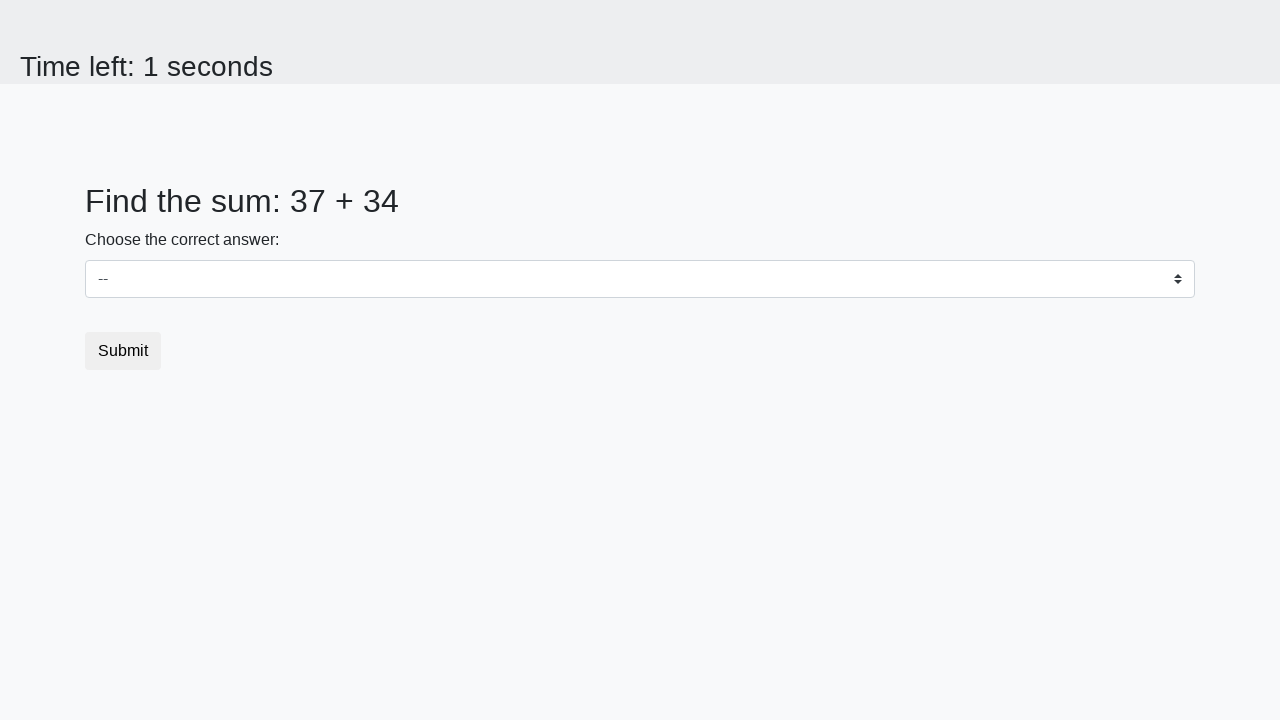